Tests text input field by entering "Hello World!!" and verifying the value was entered correctly

Starting URL: https://antoniotrindade.com.br/treinoautomacao/elementsweb.html

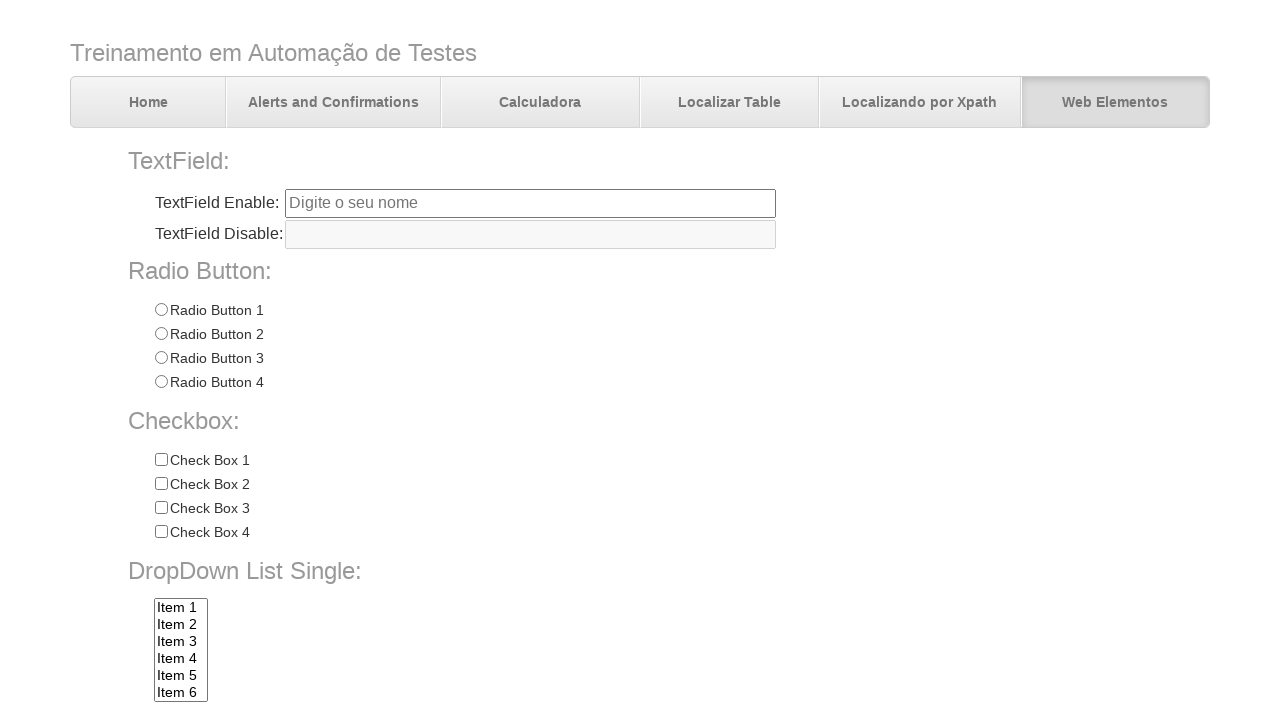

Navigated to elements web page
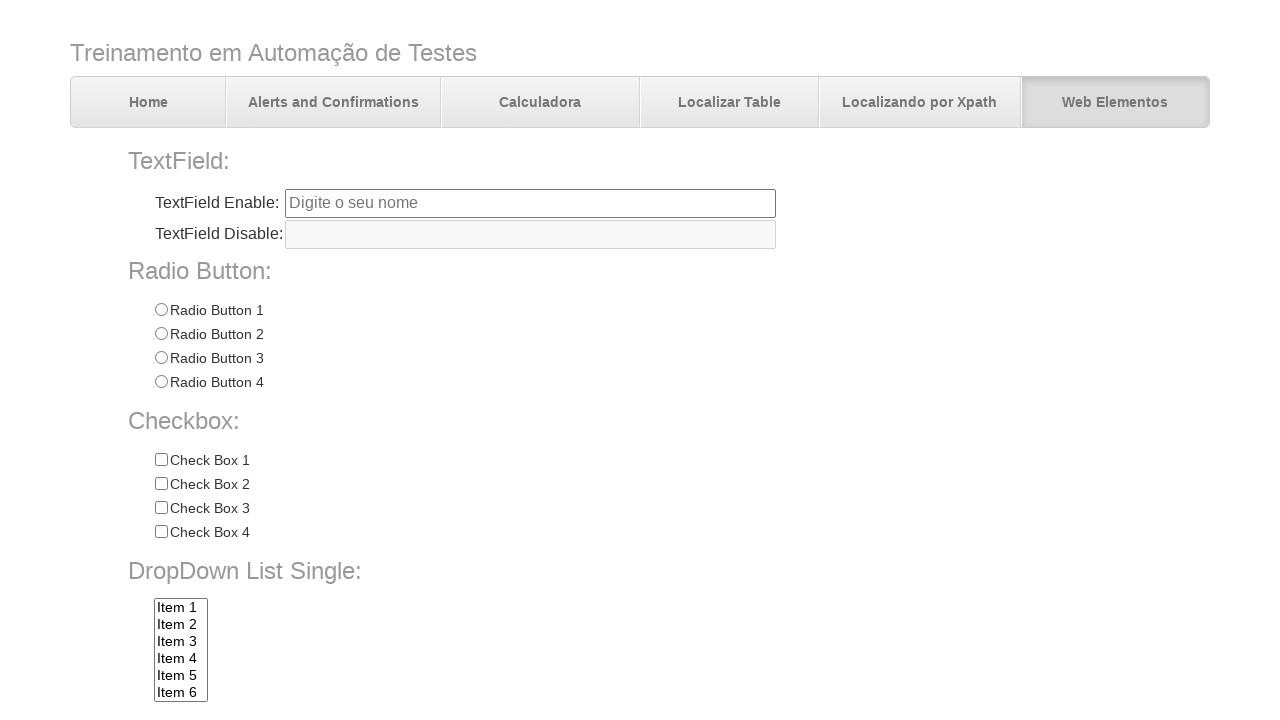

Filled text input field with 'Hello World!!' on input[name='txtbox1']
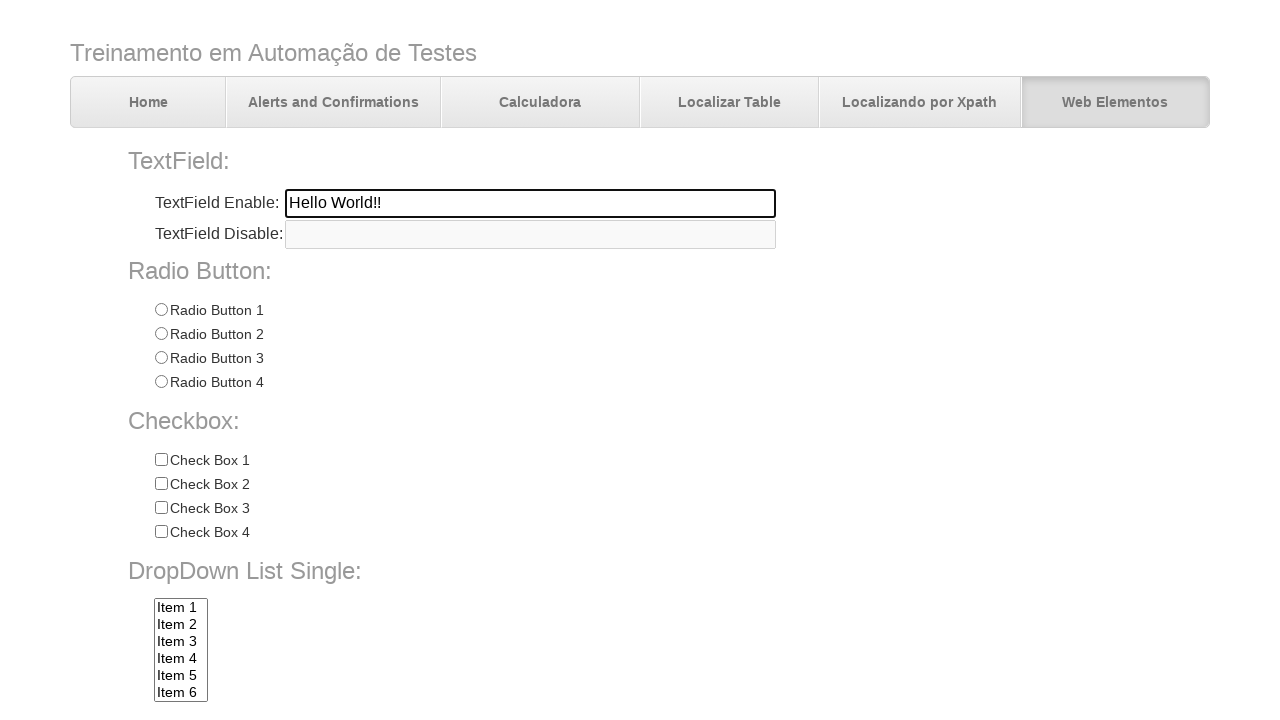

Verified text input field contains 'Hello World!!'
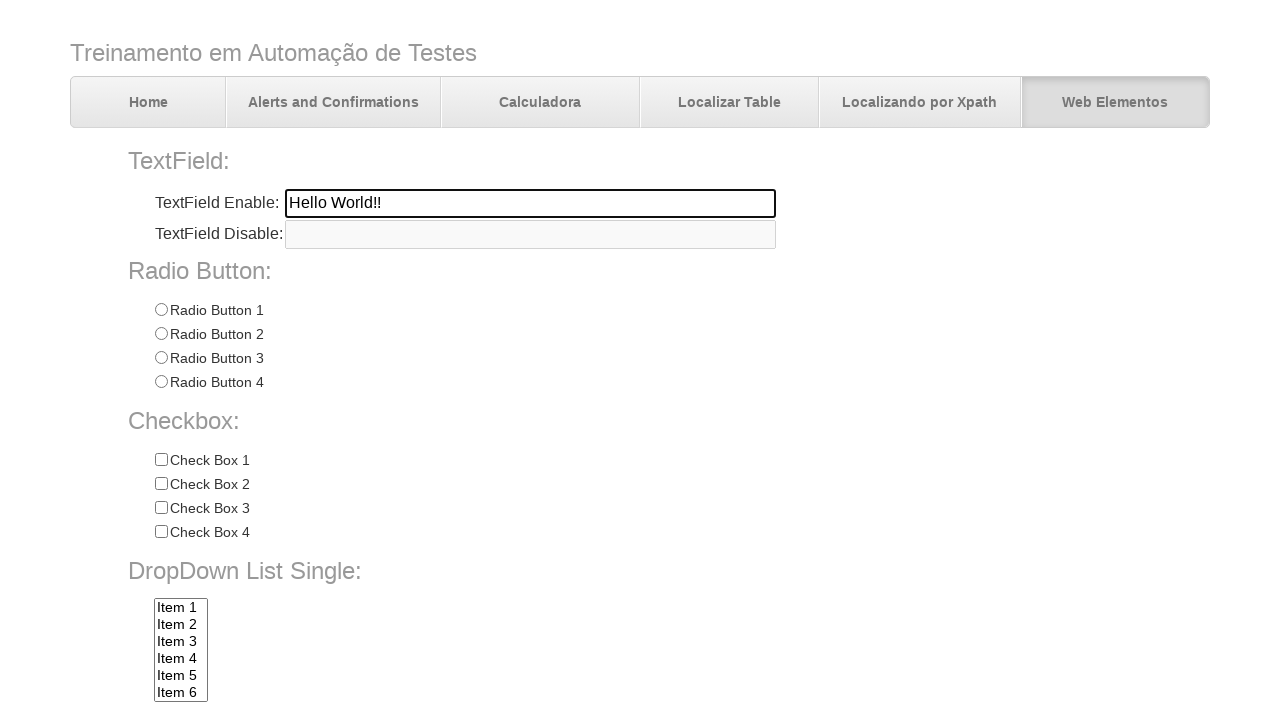

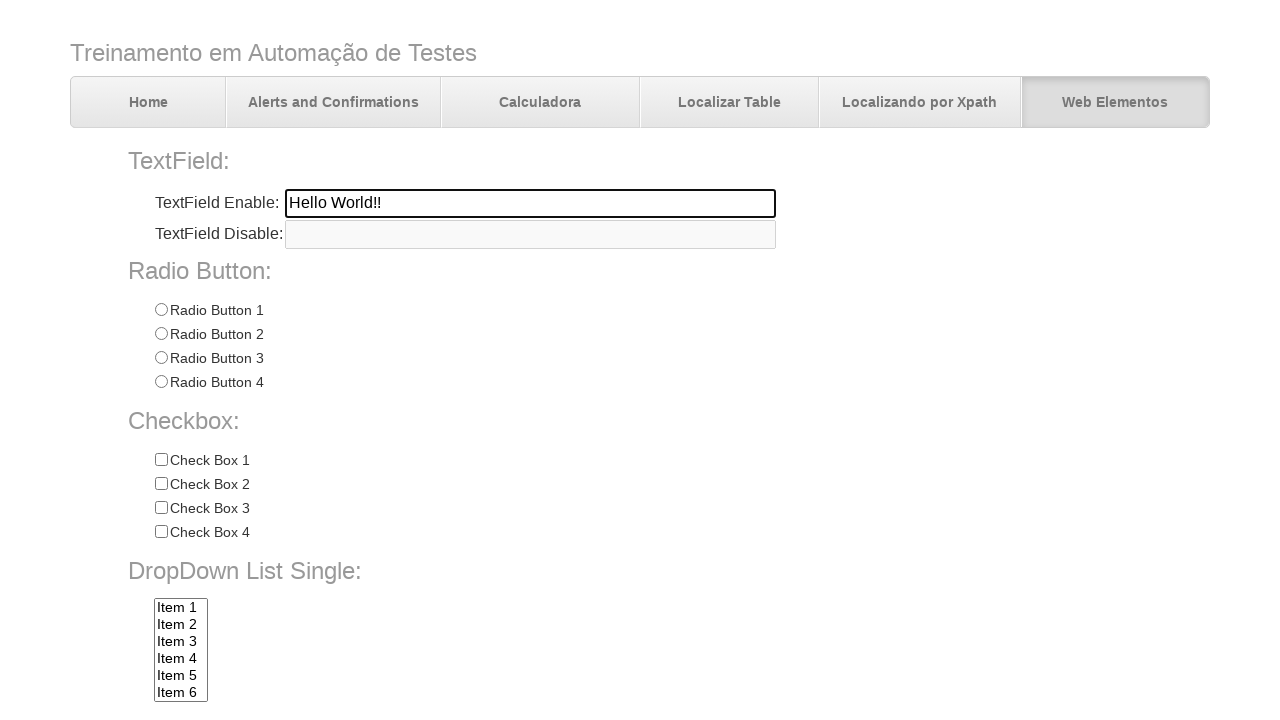